Tests the "Forgot your password?" link functionality by clicking it and verifying navigation to the password reset page

Starting URL: http://login2.nextbasecrm.com/

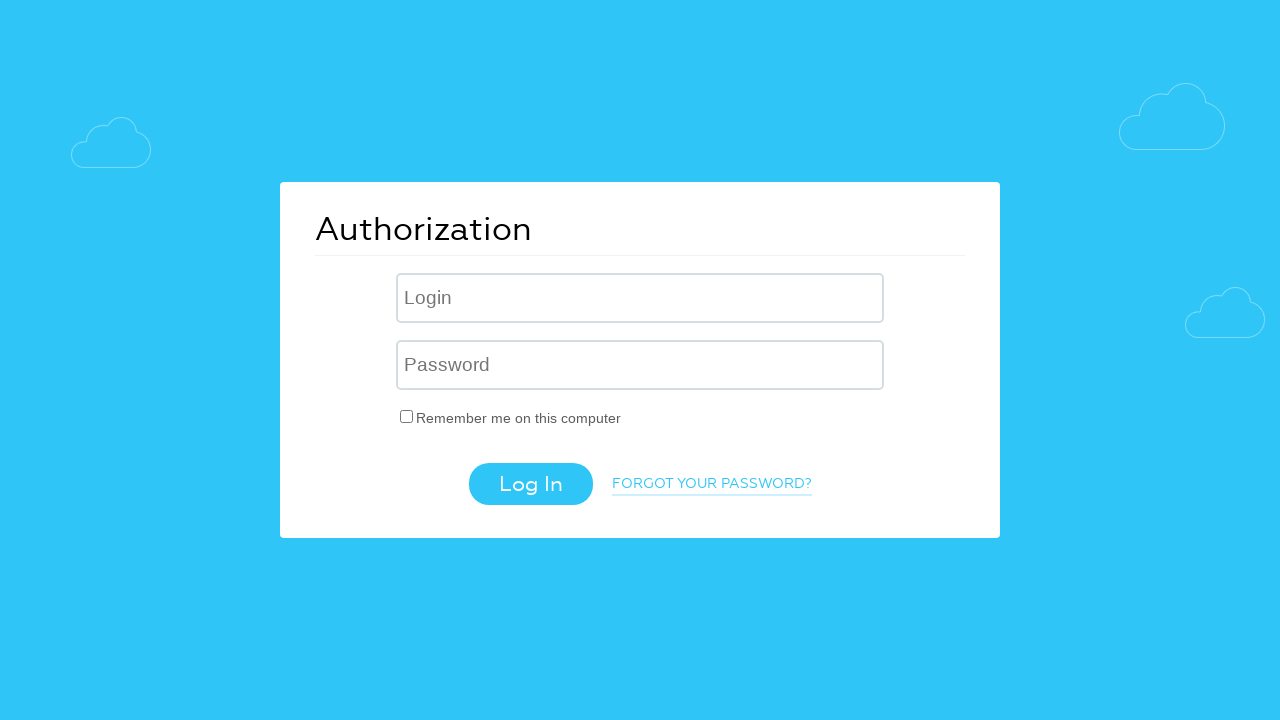

Clicked 'Forgot your password?' link at (712, 485) on a.login-link-forgot-pass
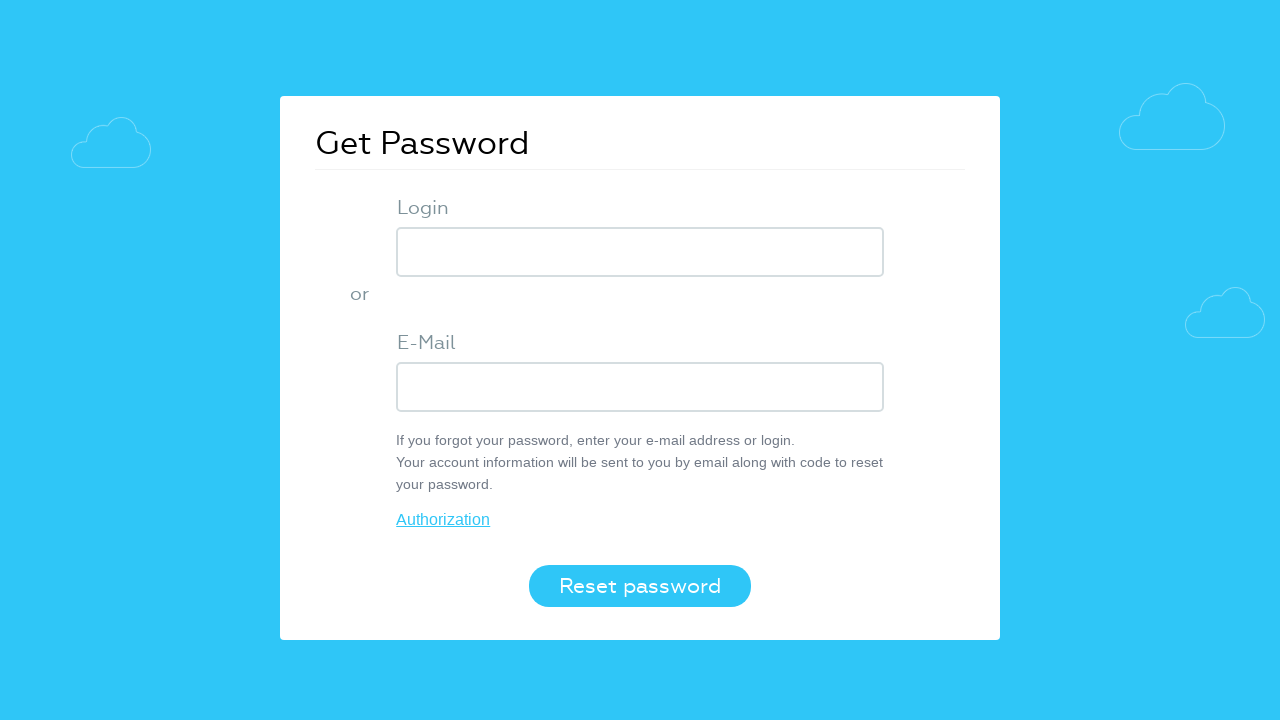

Password reset page loaded (networkidle)
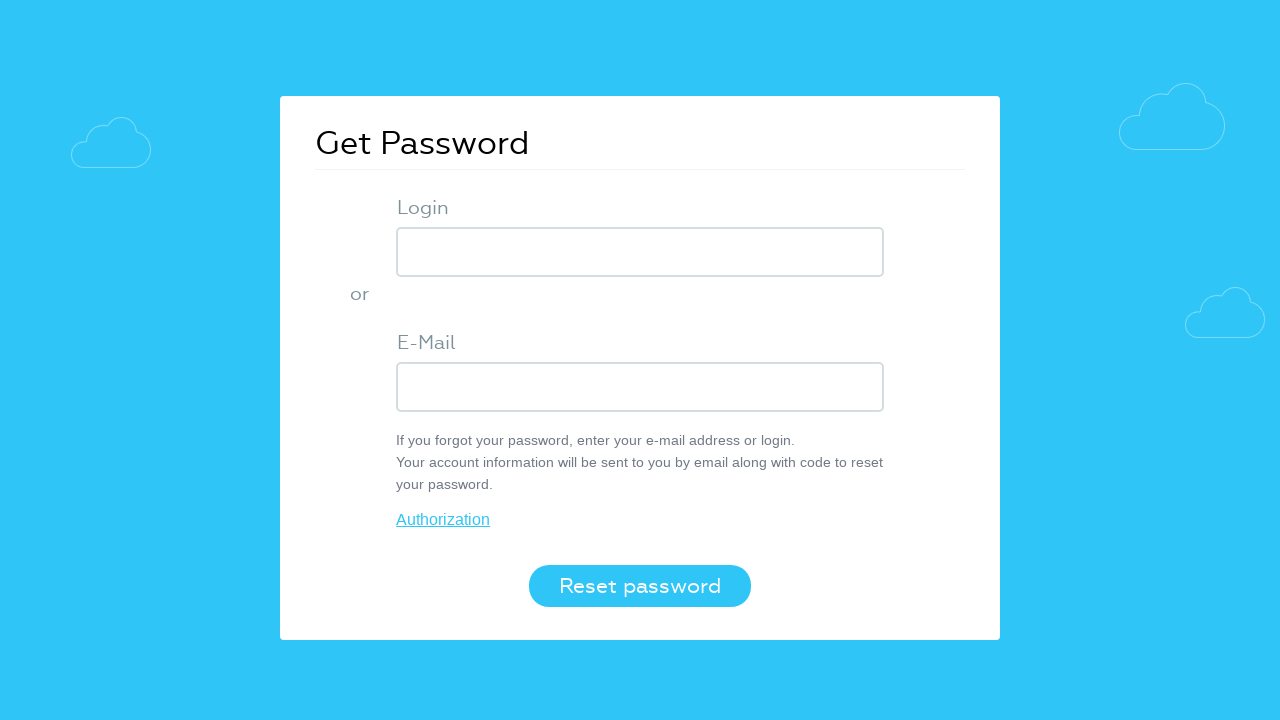

Verified page title is 'Get Password'
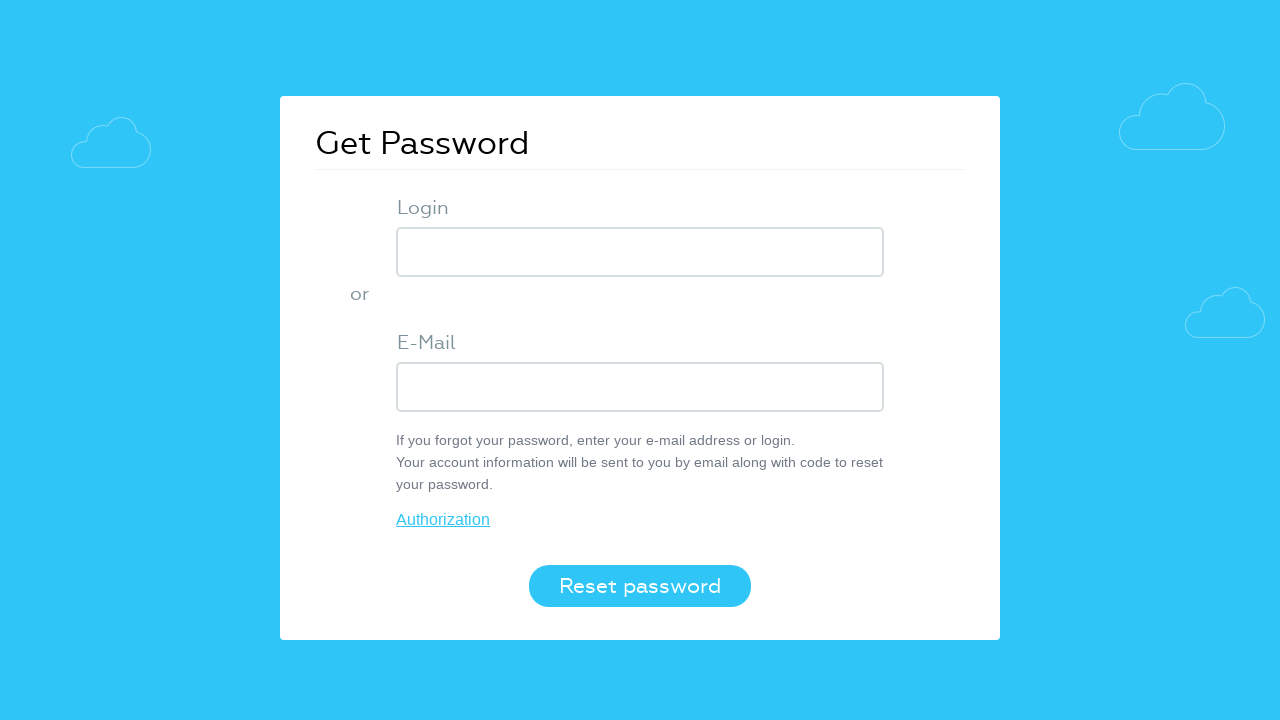

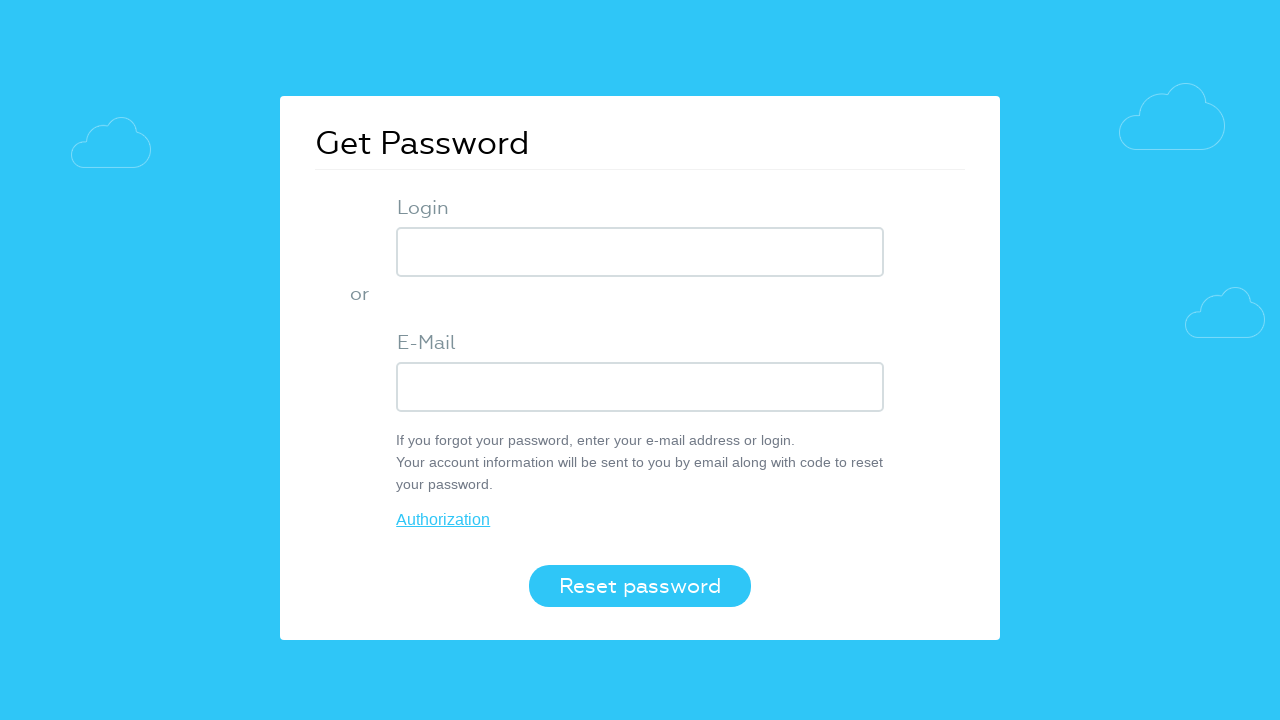